Tests department lookup functionality by entering department ID "10" and verifying the department name displays as "Sec. Educacao"

Starting URL: https://splendorous-starlight-c2b50a.netlify.app/

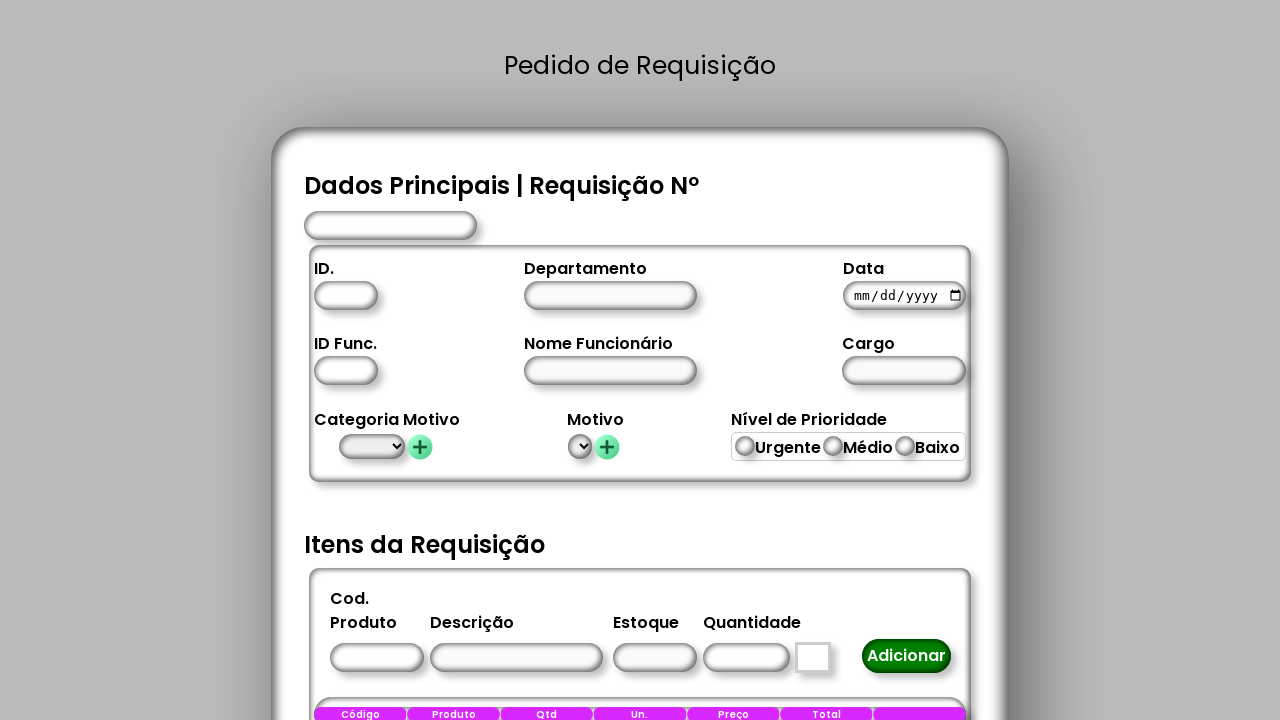

Set viewport size to 1936x1048
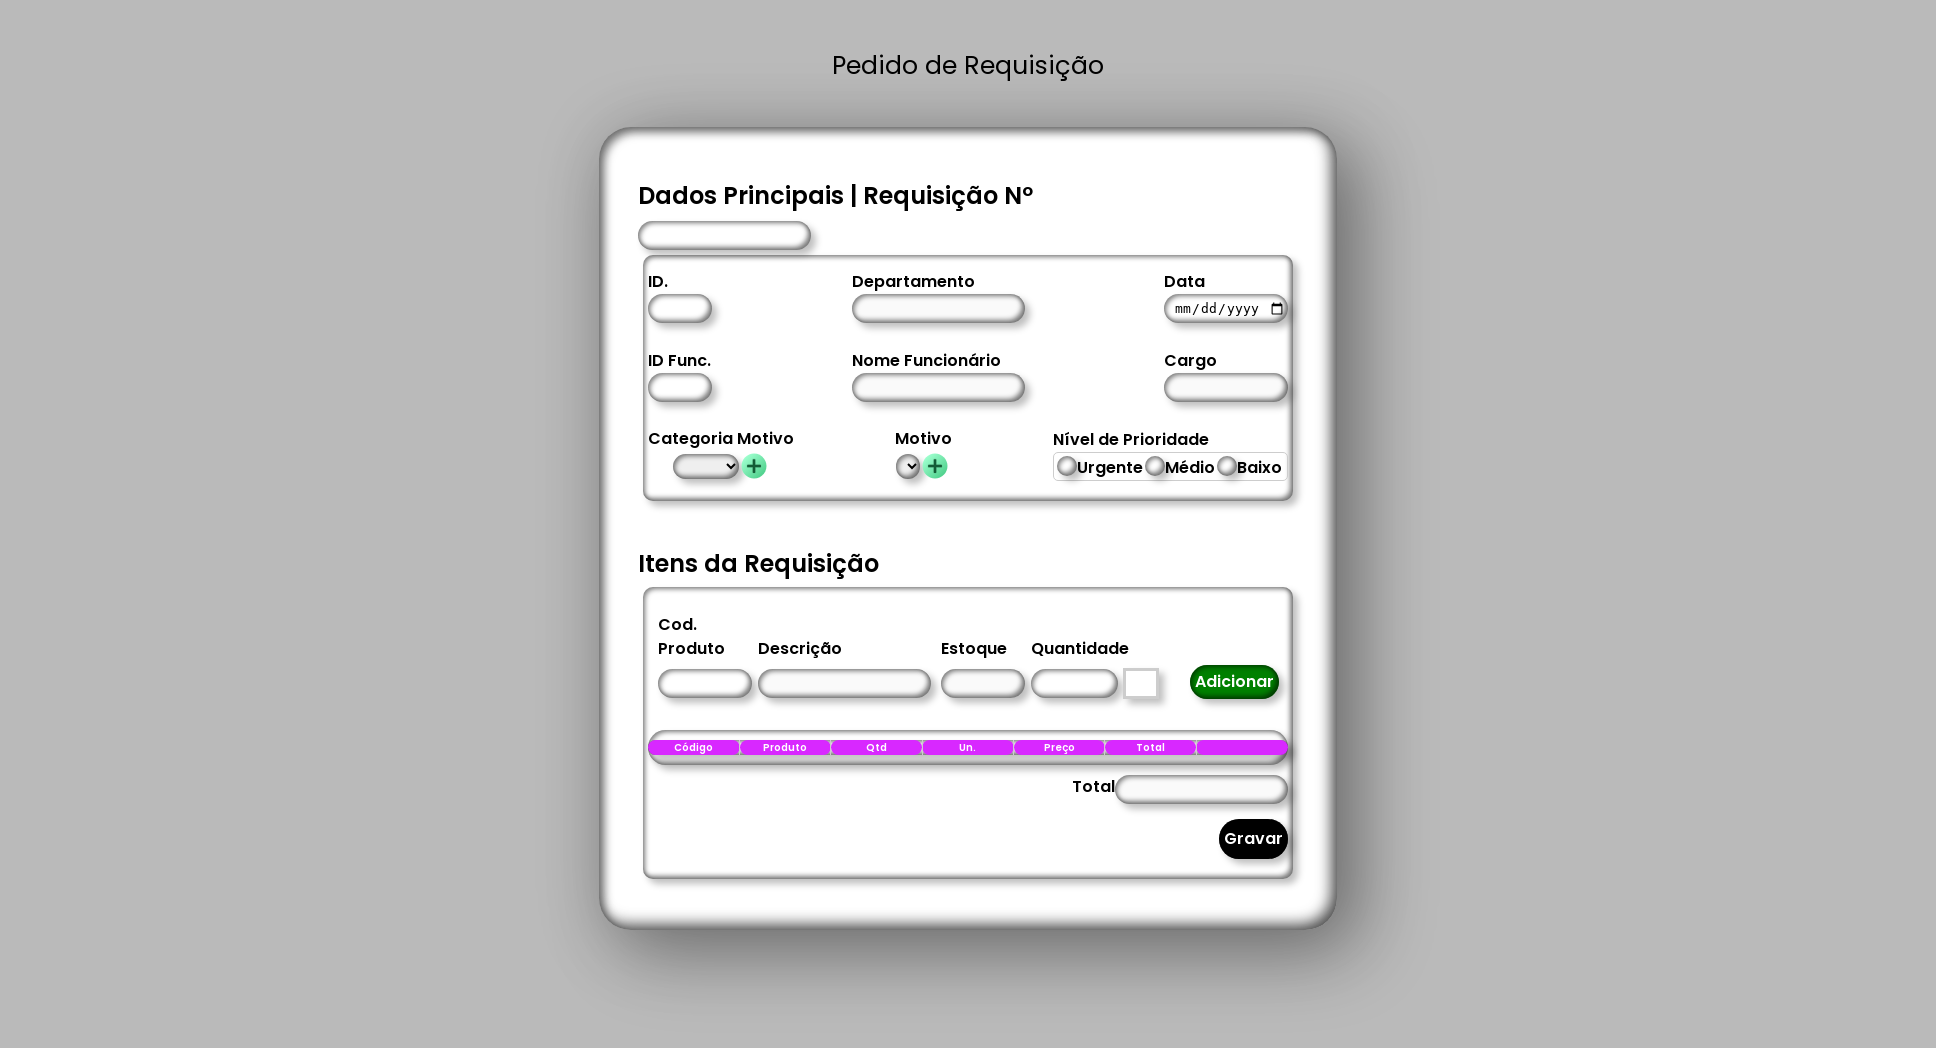

Clicked on department ID field at (680, 309) on #idDepartamento
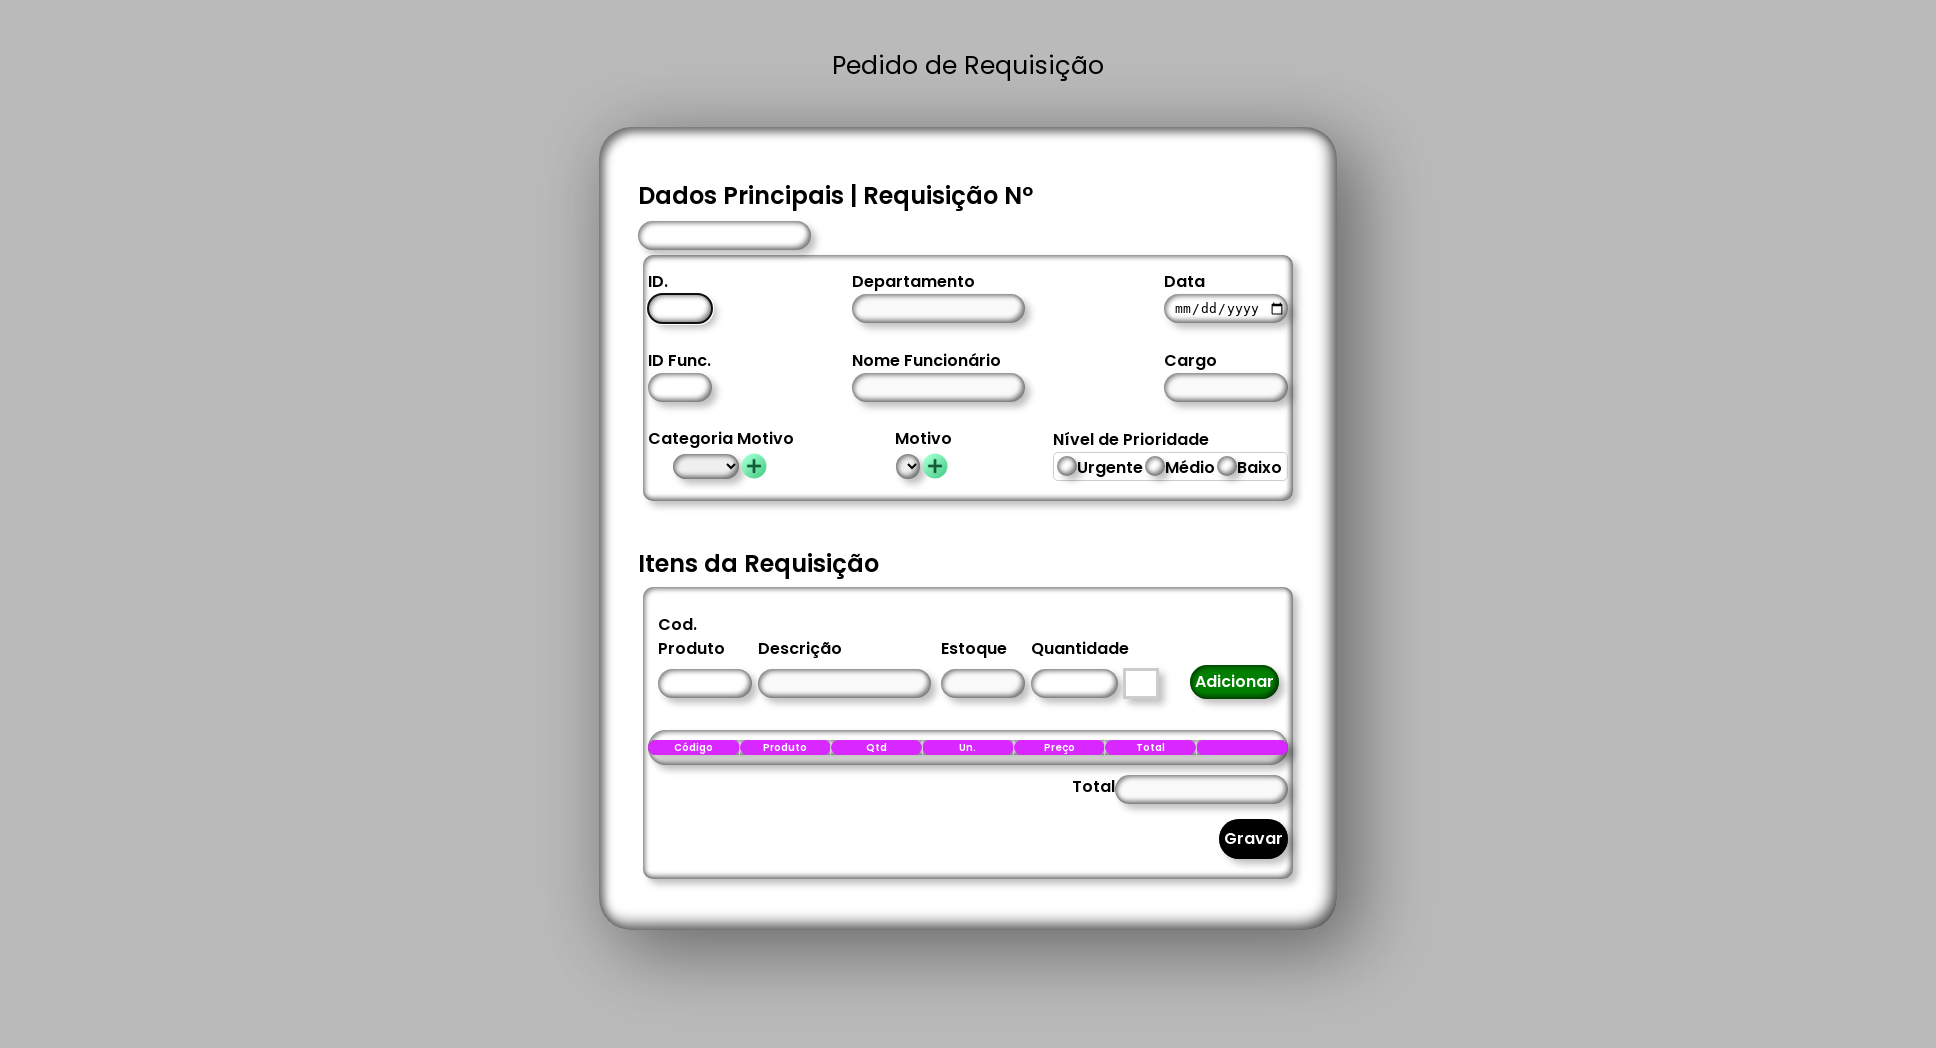

Entered department ID '10' into the field on #idDepartamento
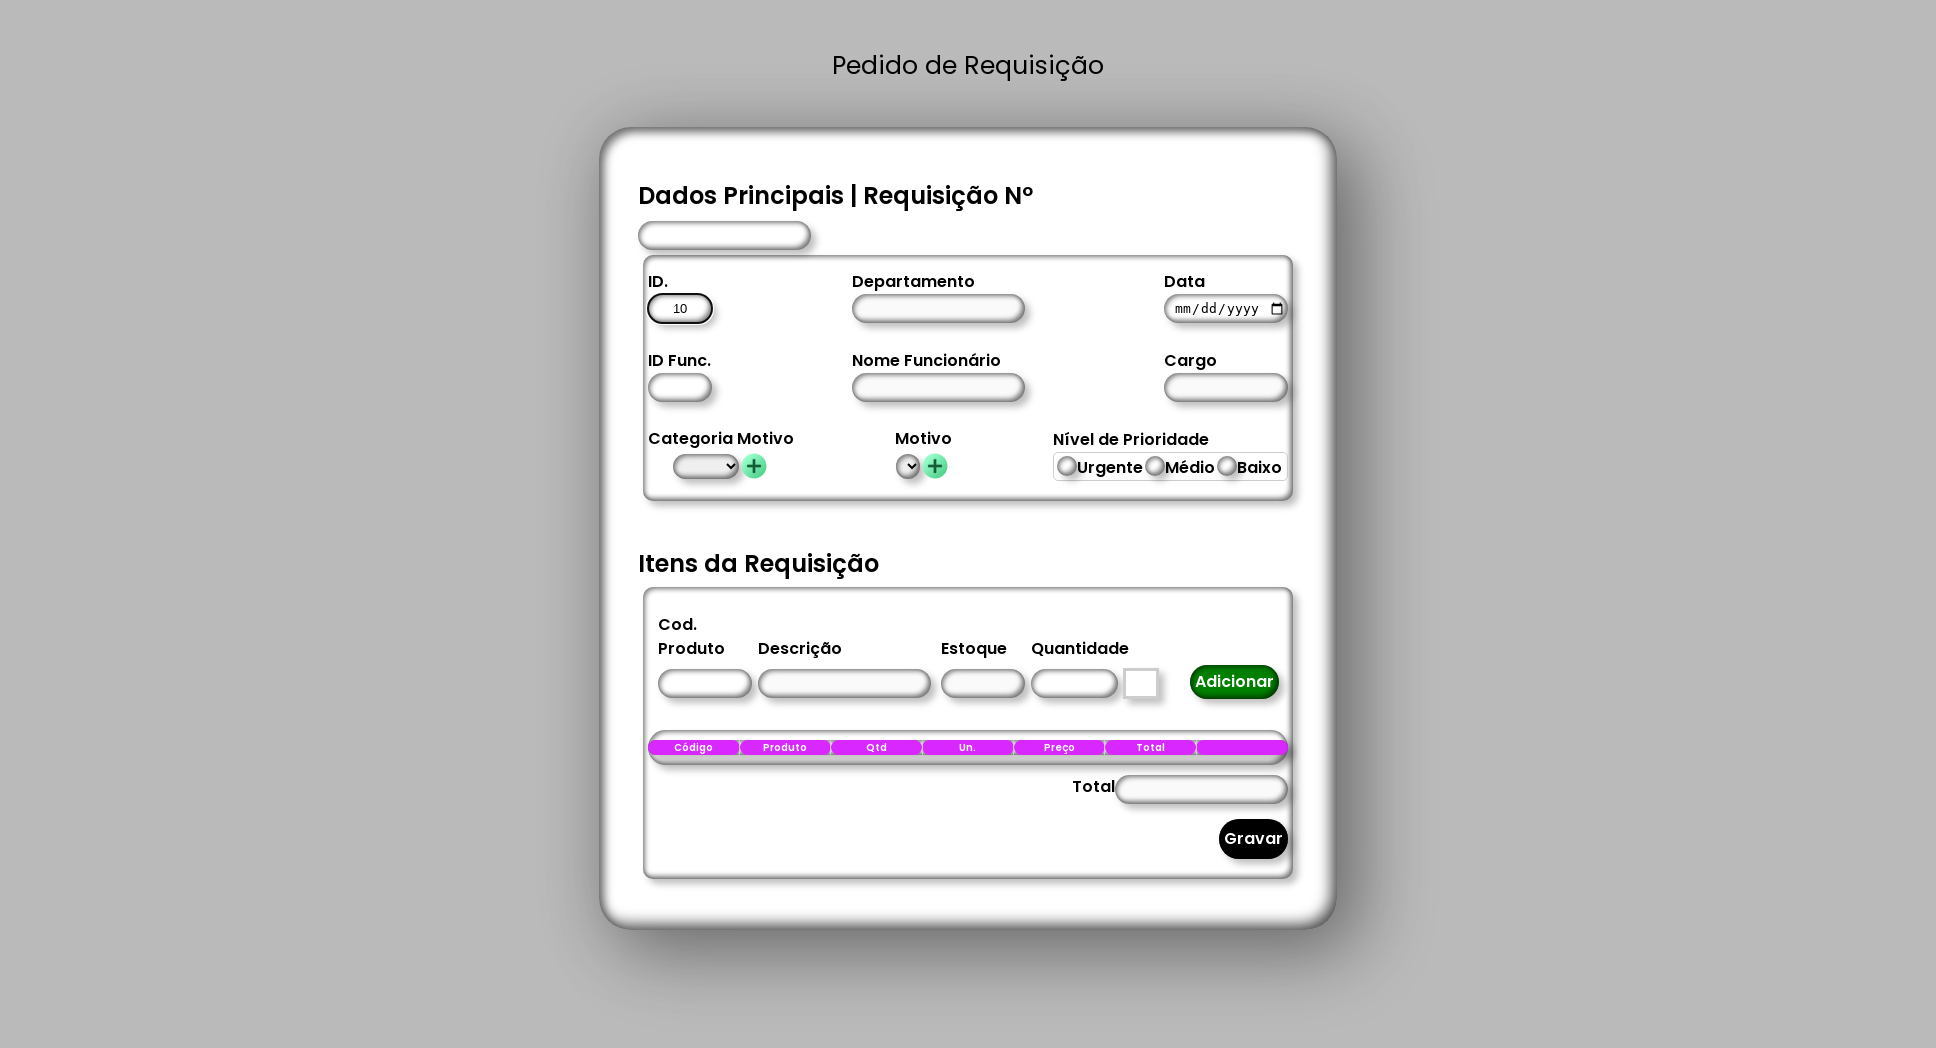

Waited 3 seconds for department name to load
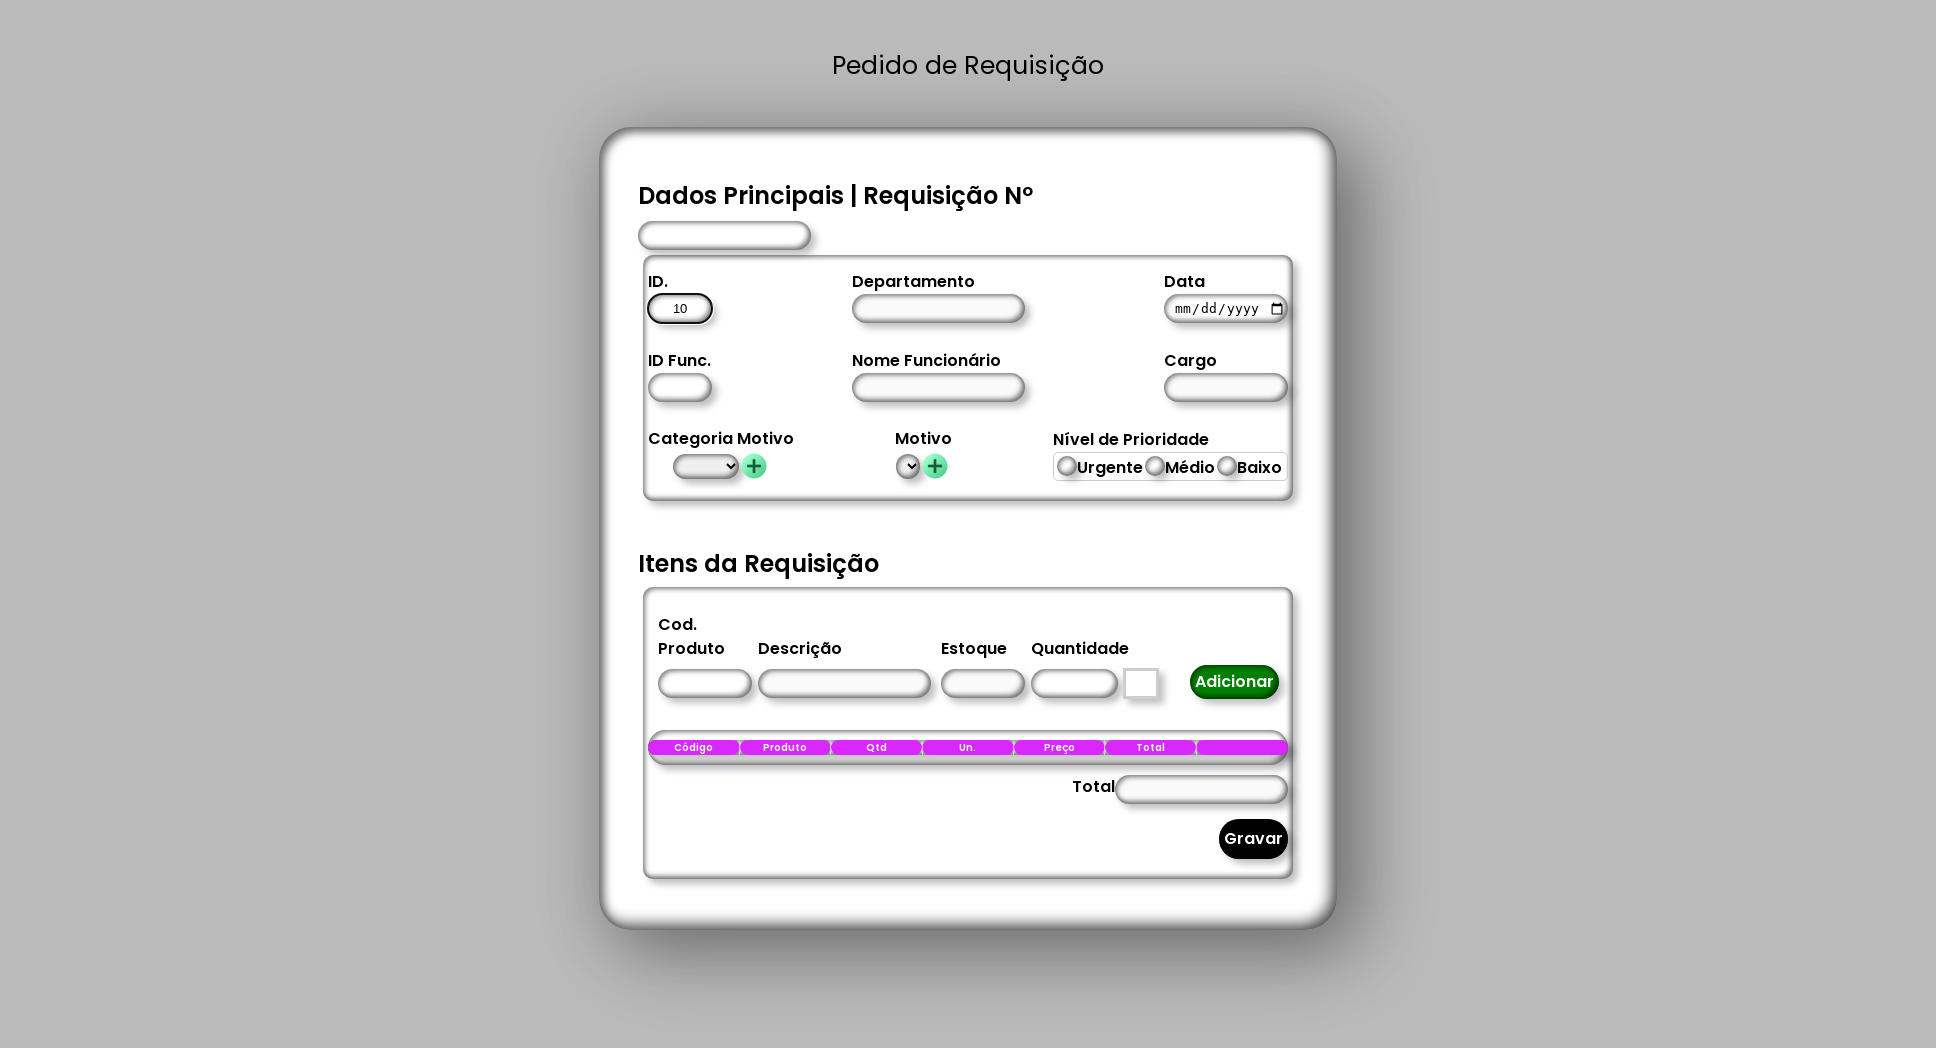

Department name field appeared, verifying it displays 'Sec. Educacao'
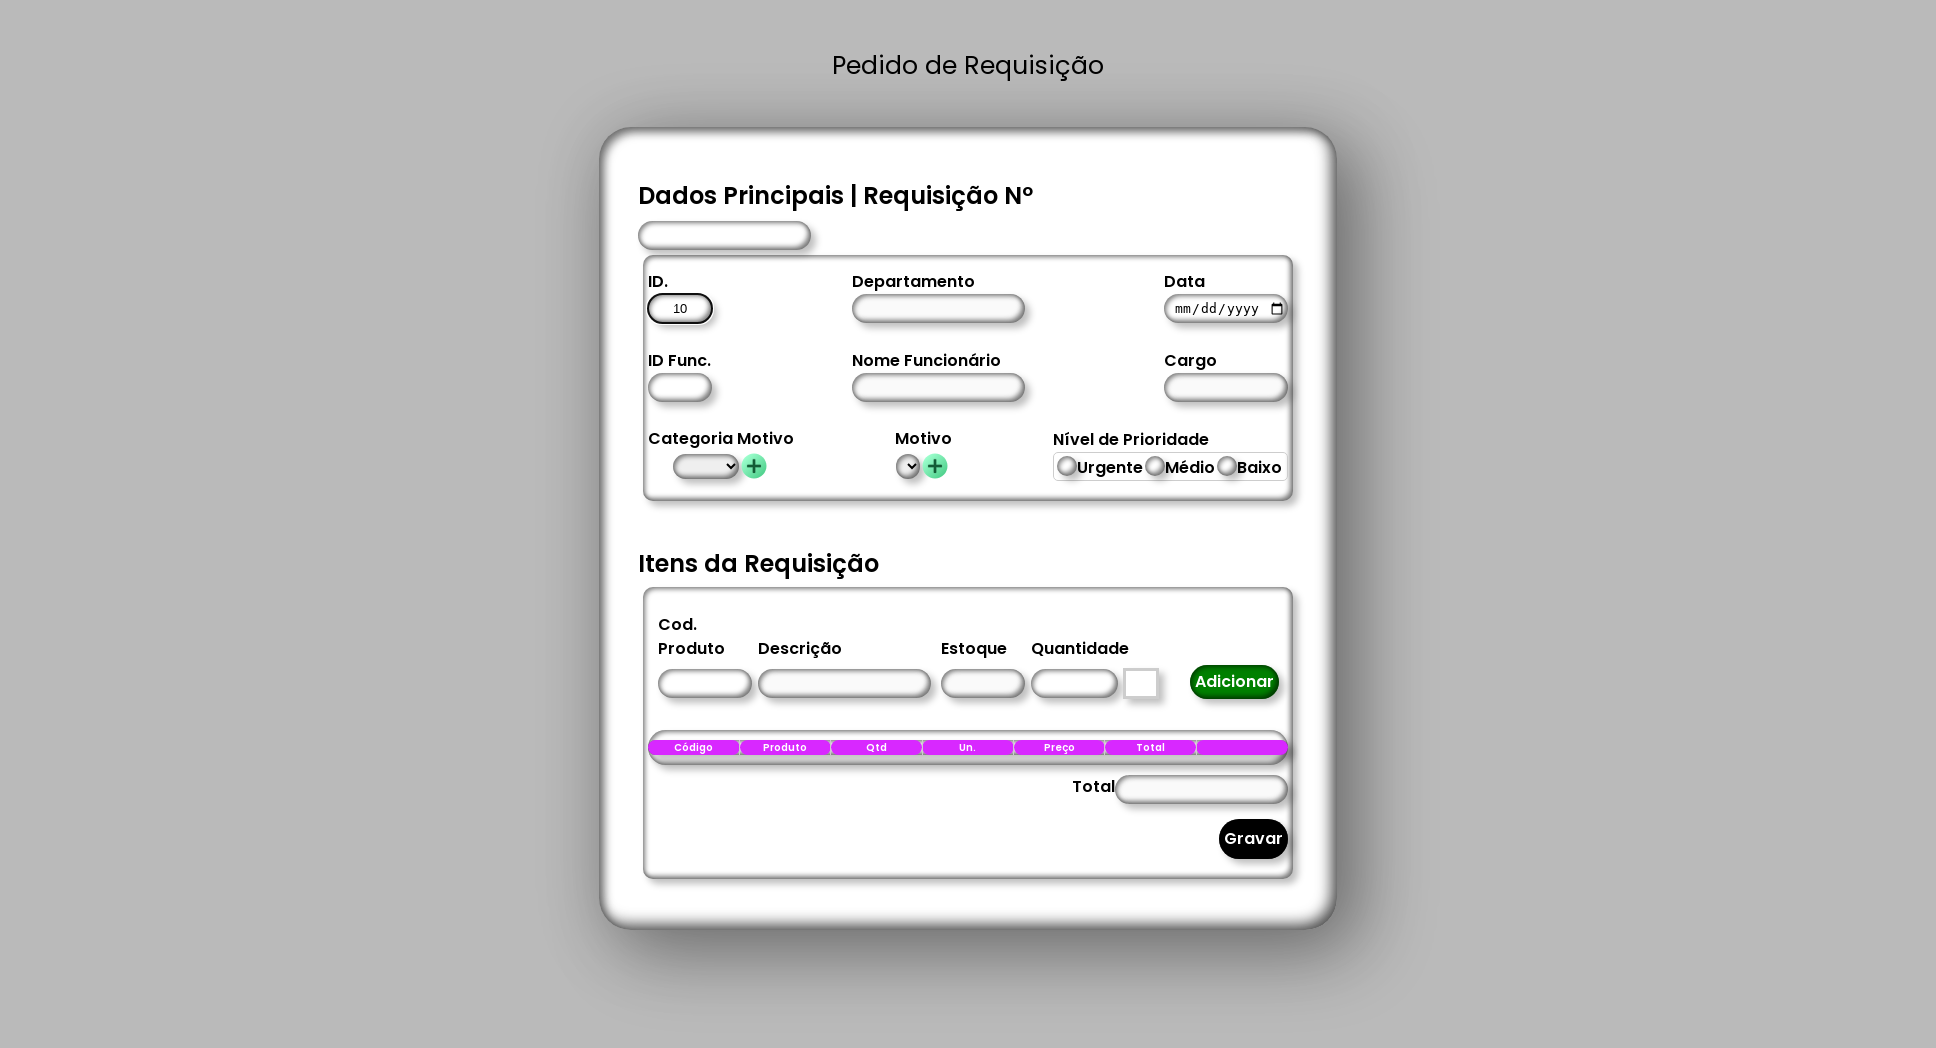

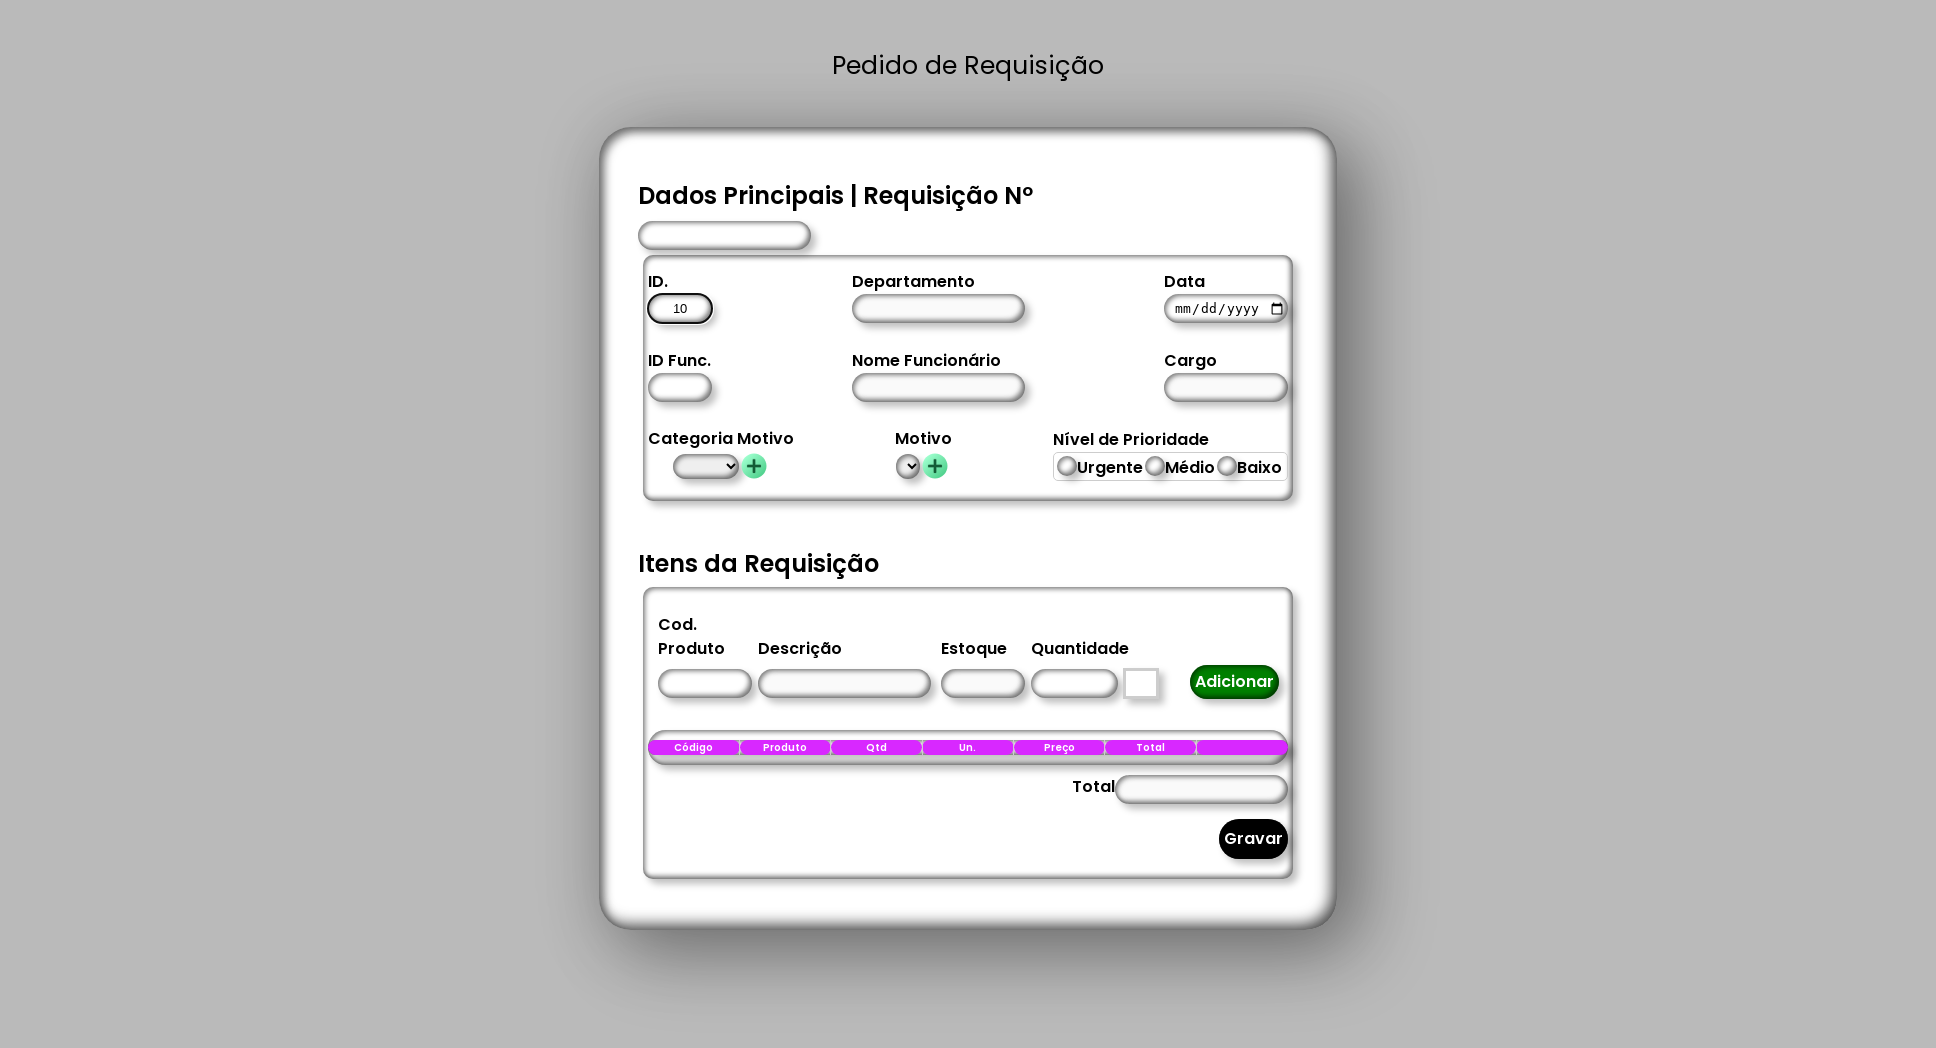